Tests a form submission that involves retrieving an attribute value, calculating a result, filling an input field, checking a checkbox, selecting a radio button, and submitting the form

Starting URL: https://suninjuly.github.io/get_attribute.html

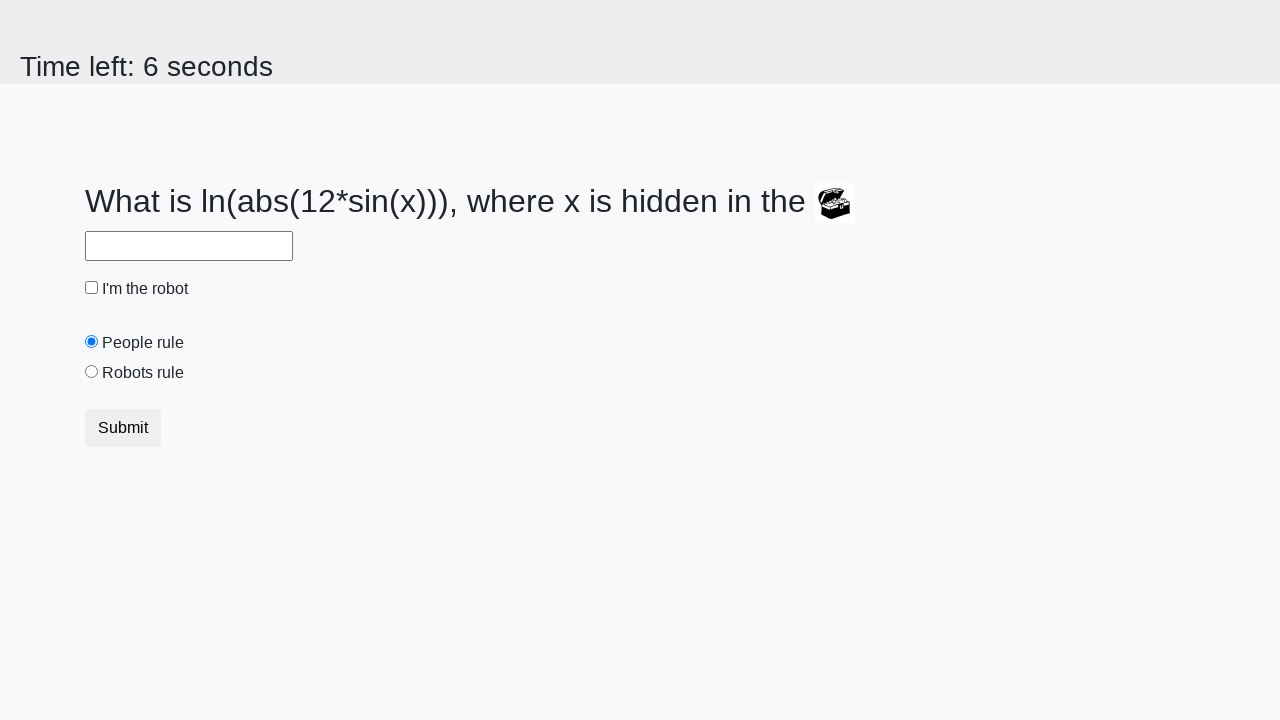

Retrieved 'valuex' attribute from treasure element
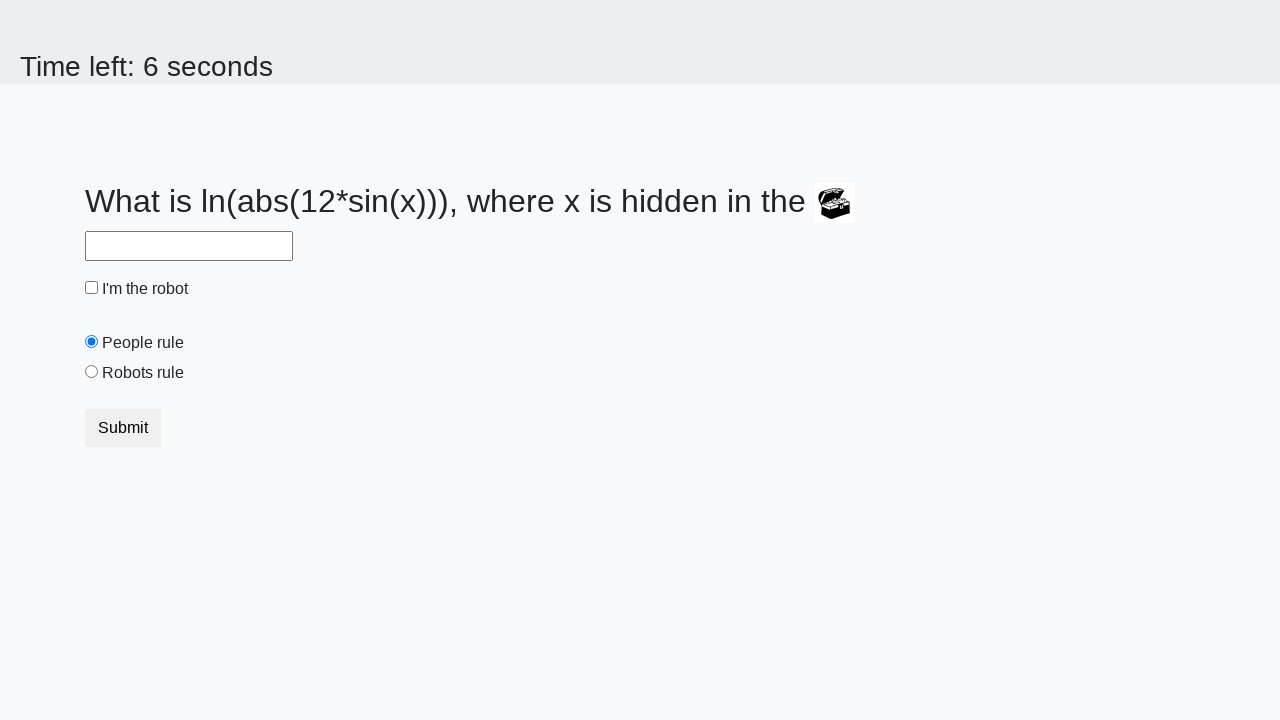

Calculated result from x value using logarithm formula
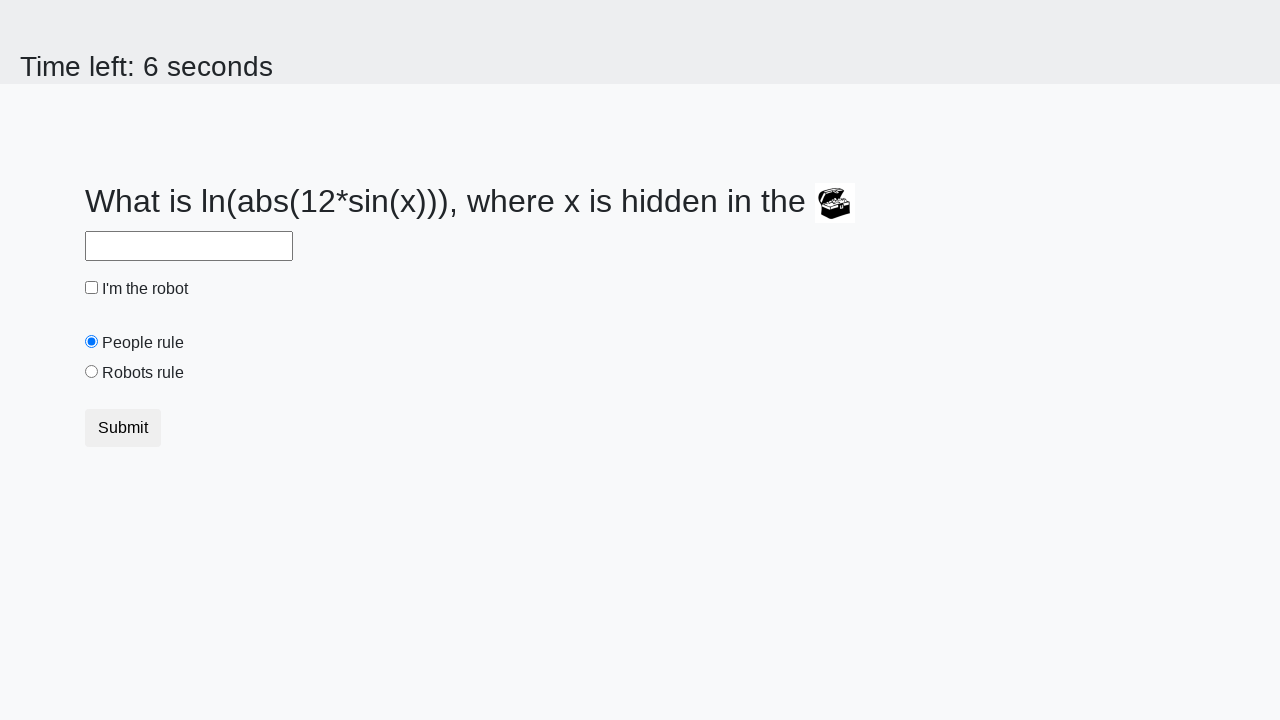

Filled answer field with calculated value on #answer
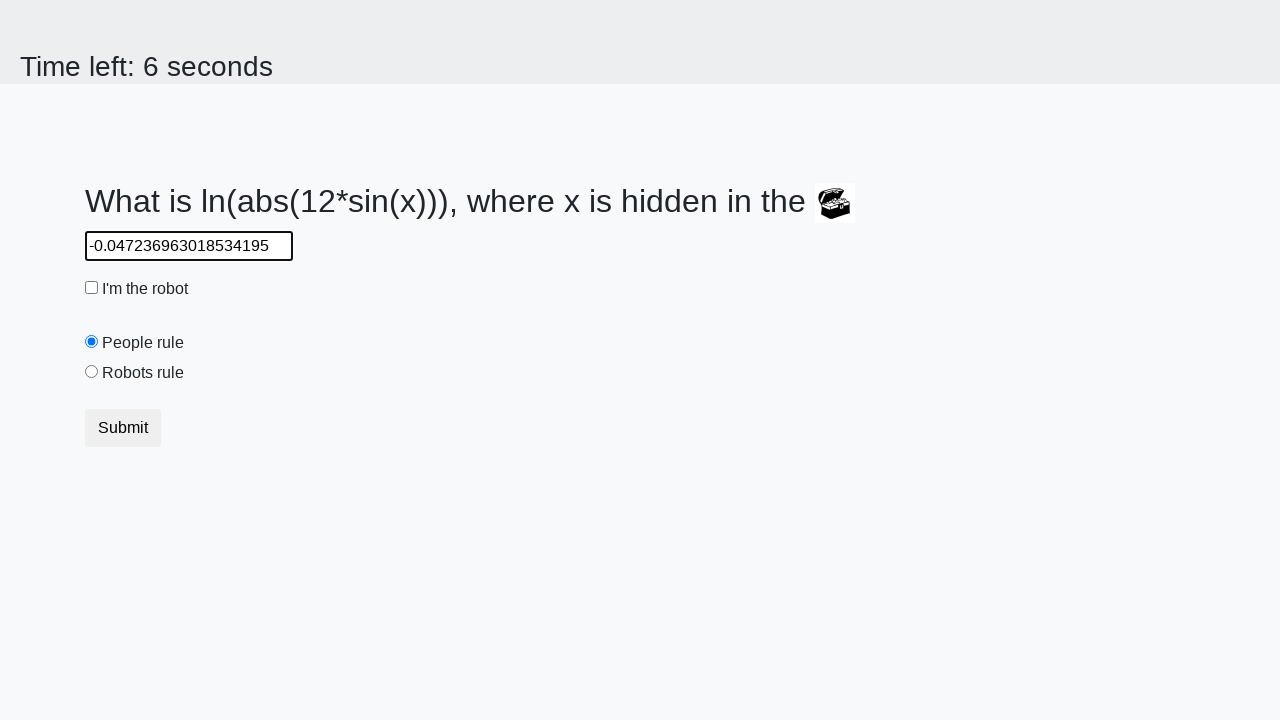

Checked the robot checkbox at (92, 288) on #robotCheckbox
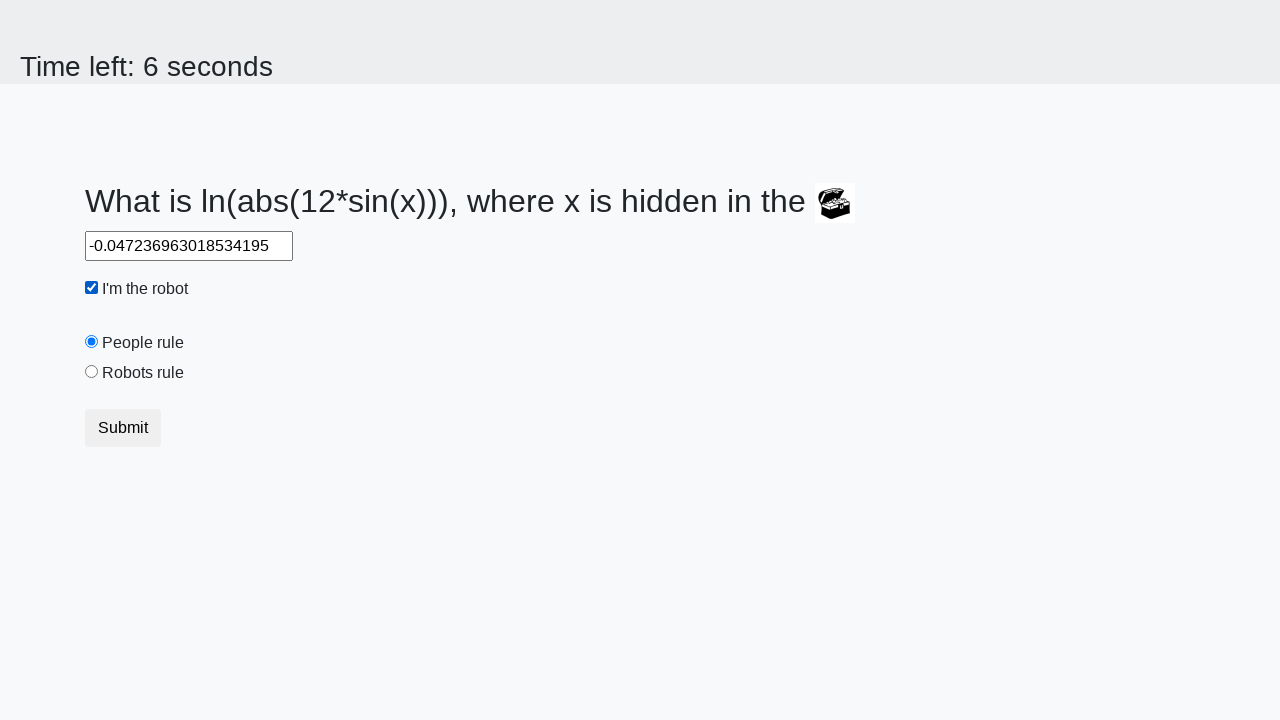

Selected the robots rule radio button at (92, 372) on #robotsRule
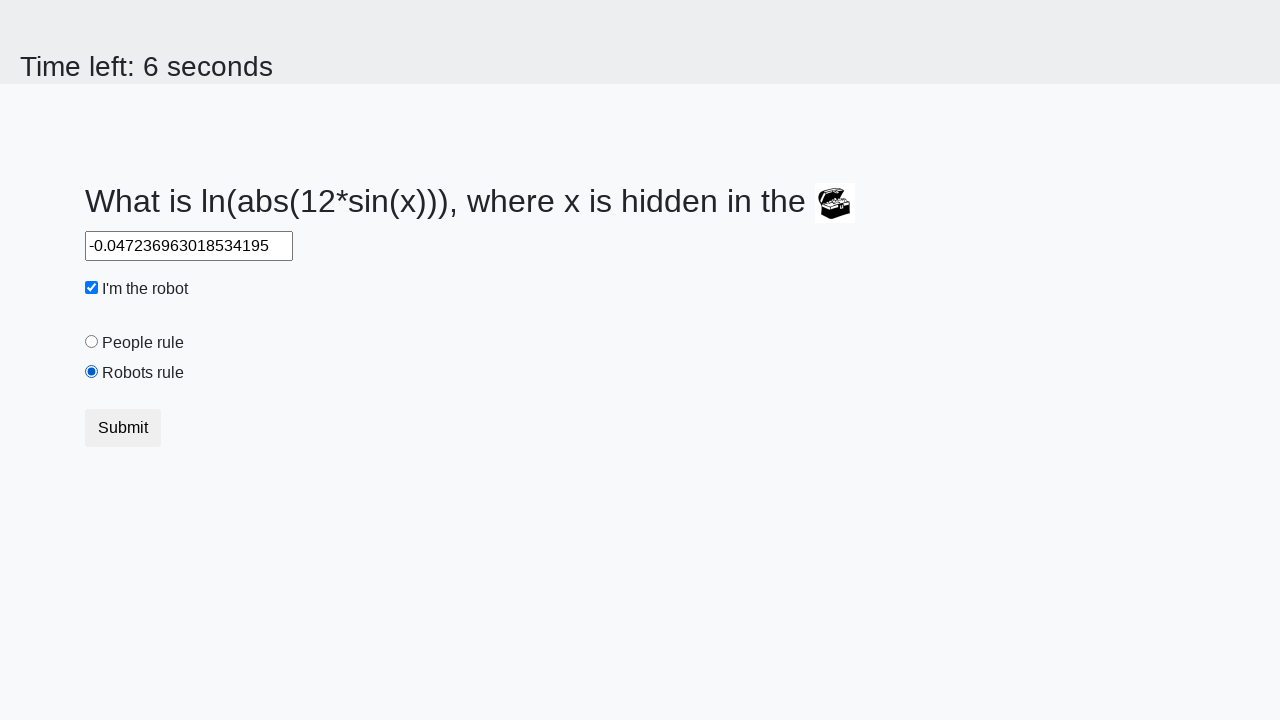

Clicked submit button to submit the form at (123, 428) on button.btn
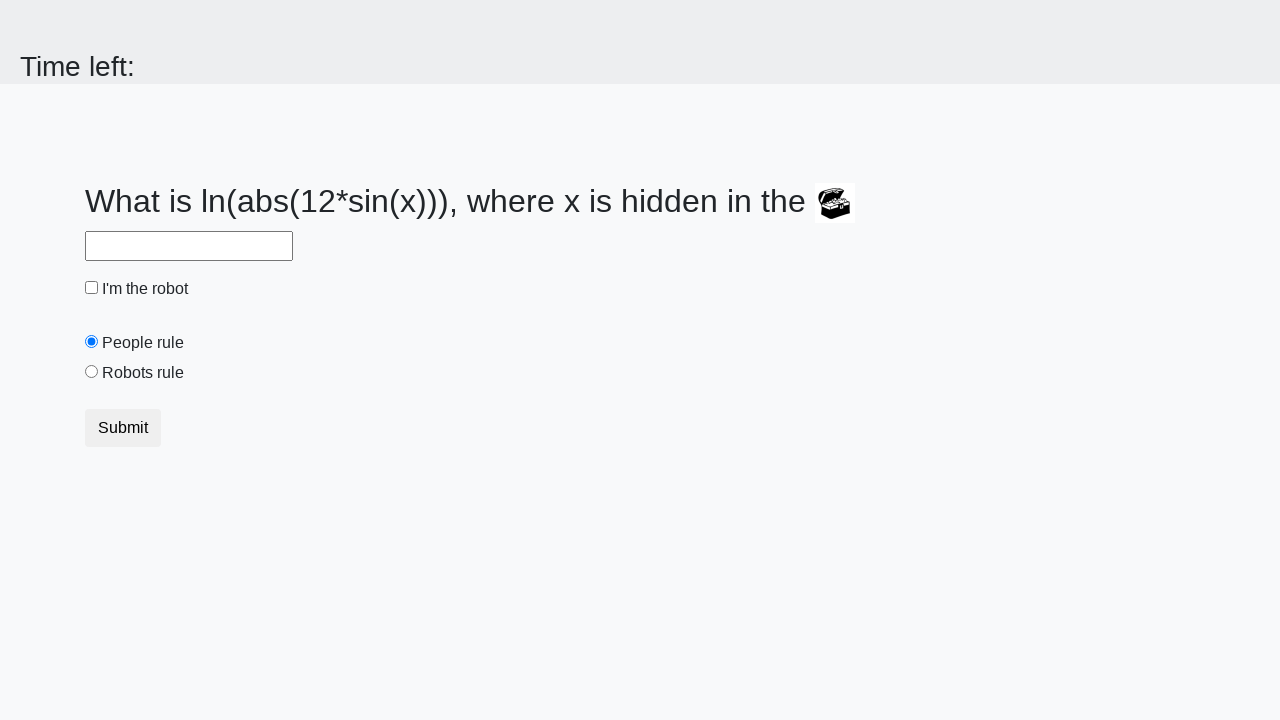

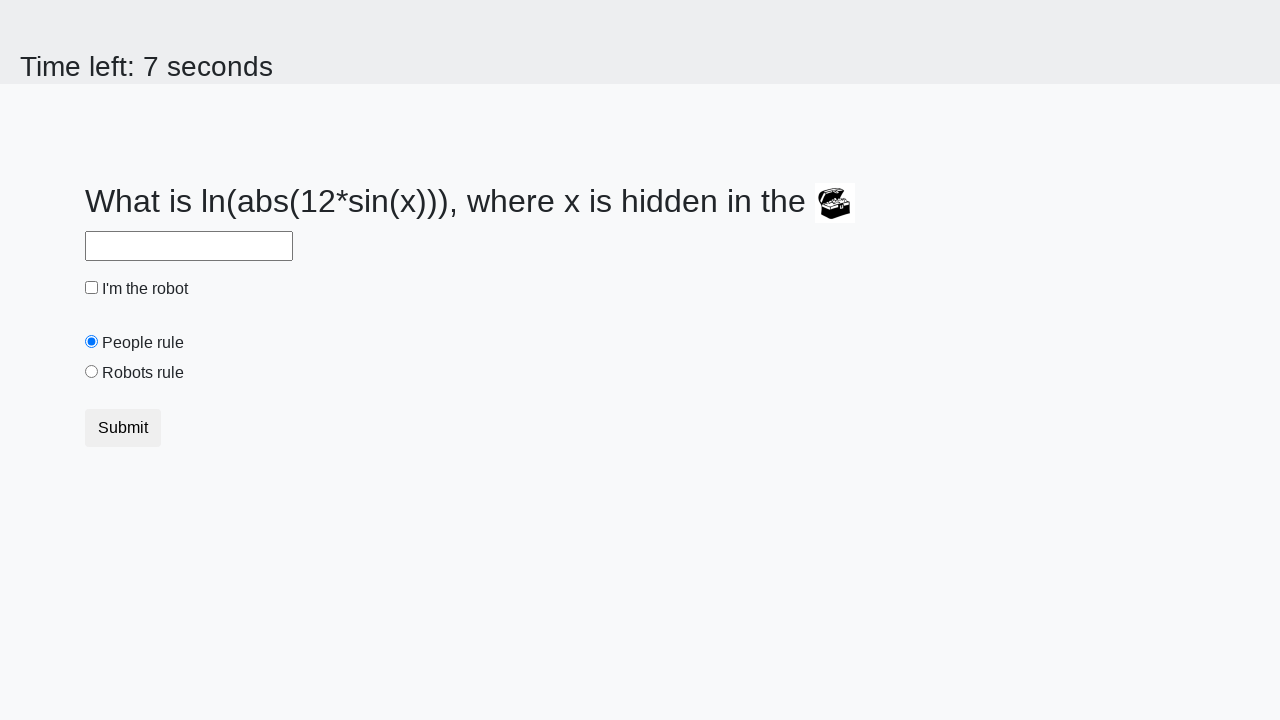